Tests keyboard interactions by using Ctrl+Click to multi-select items in a jQuery UI selectable widget within an iframe. Demonstrates keyDown and keyUp actions with the CONTROL key modifier.

Starting URL: https://jqueryui.com/selectable/

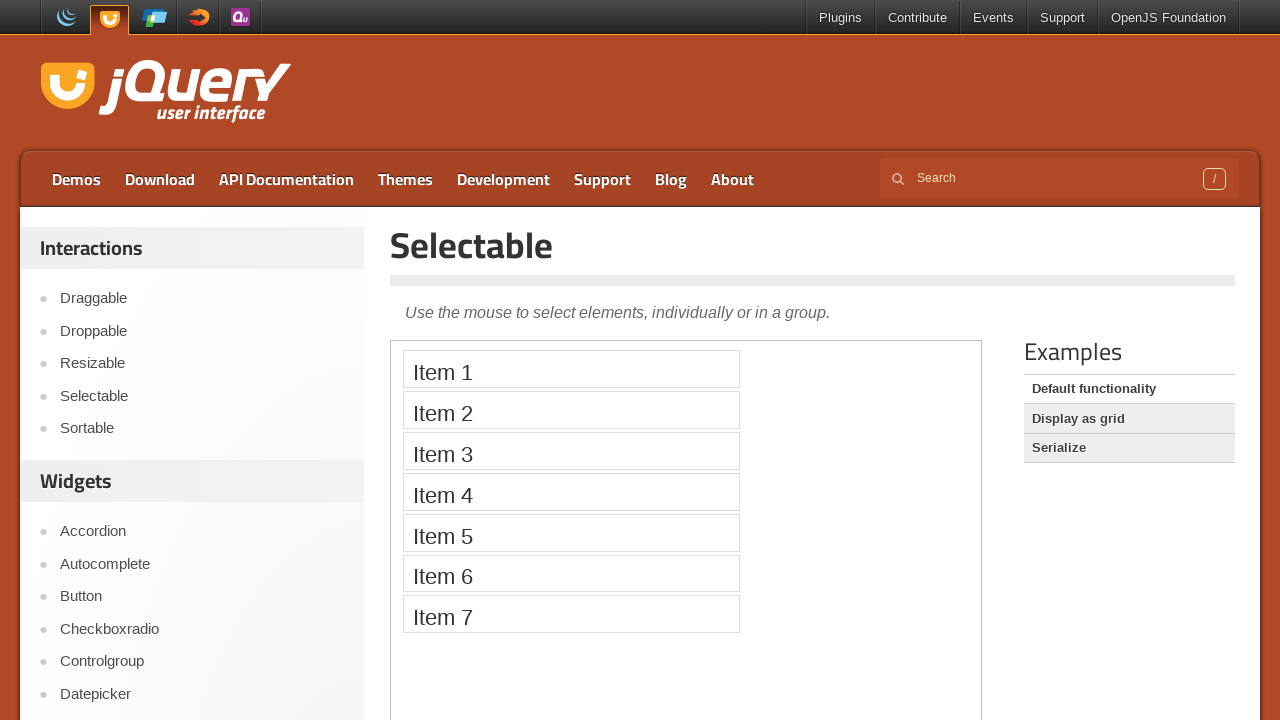

Set viewport size to 1920x1080
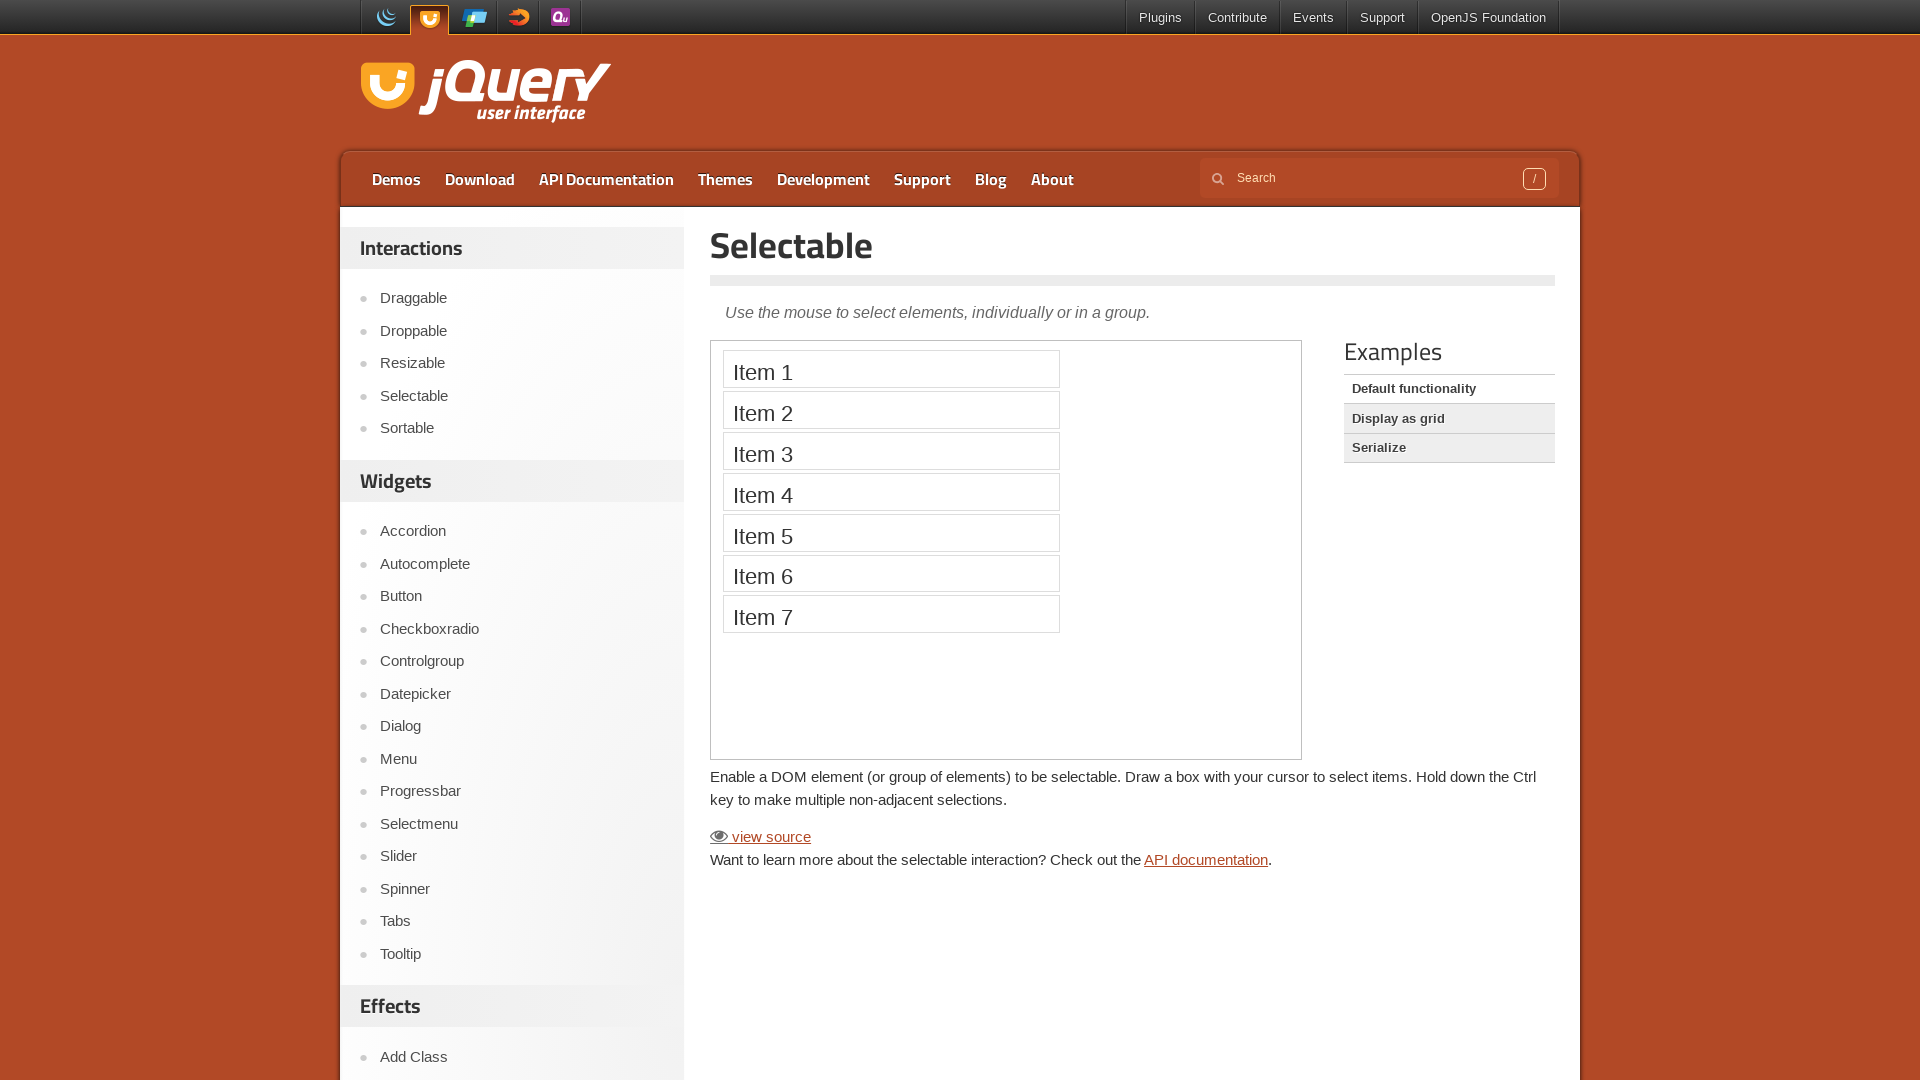

Located the demo iframe
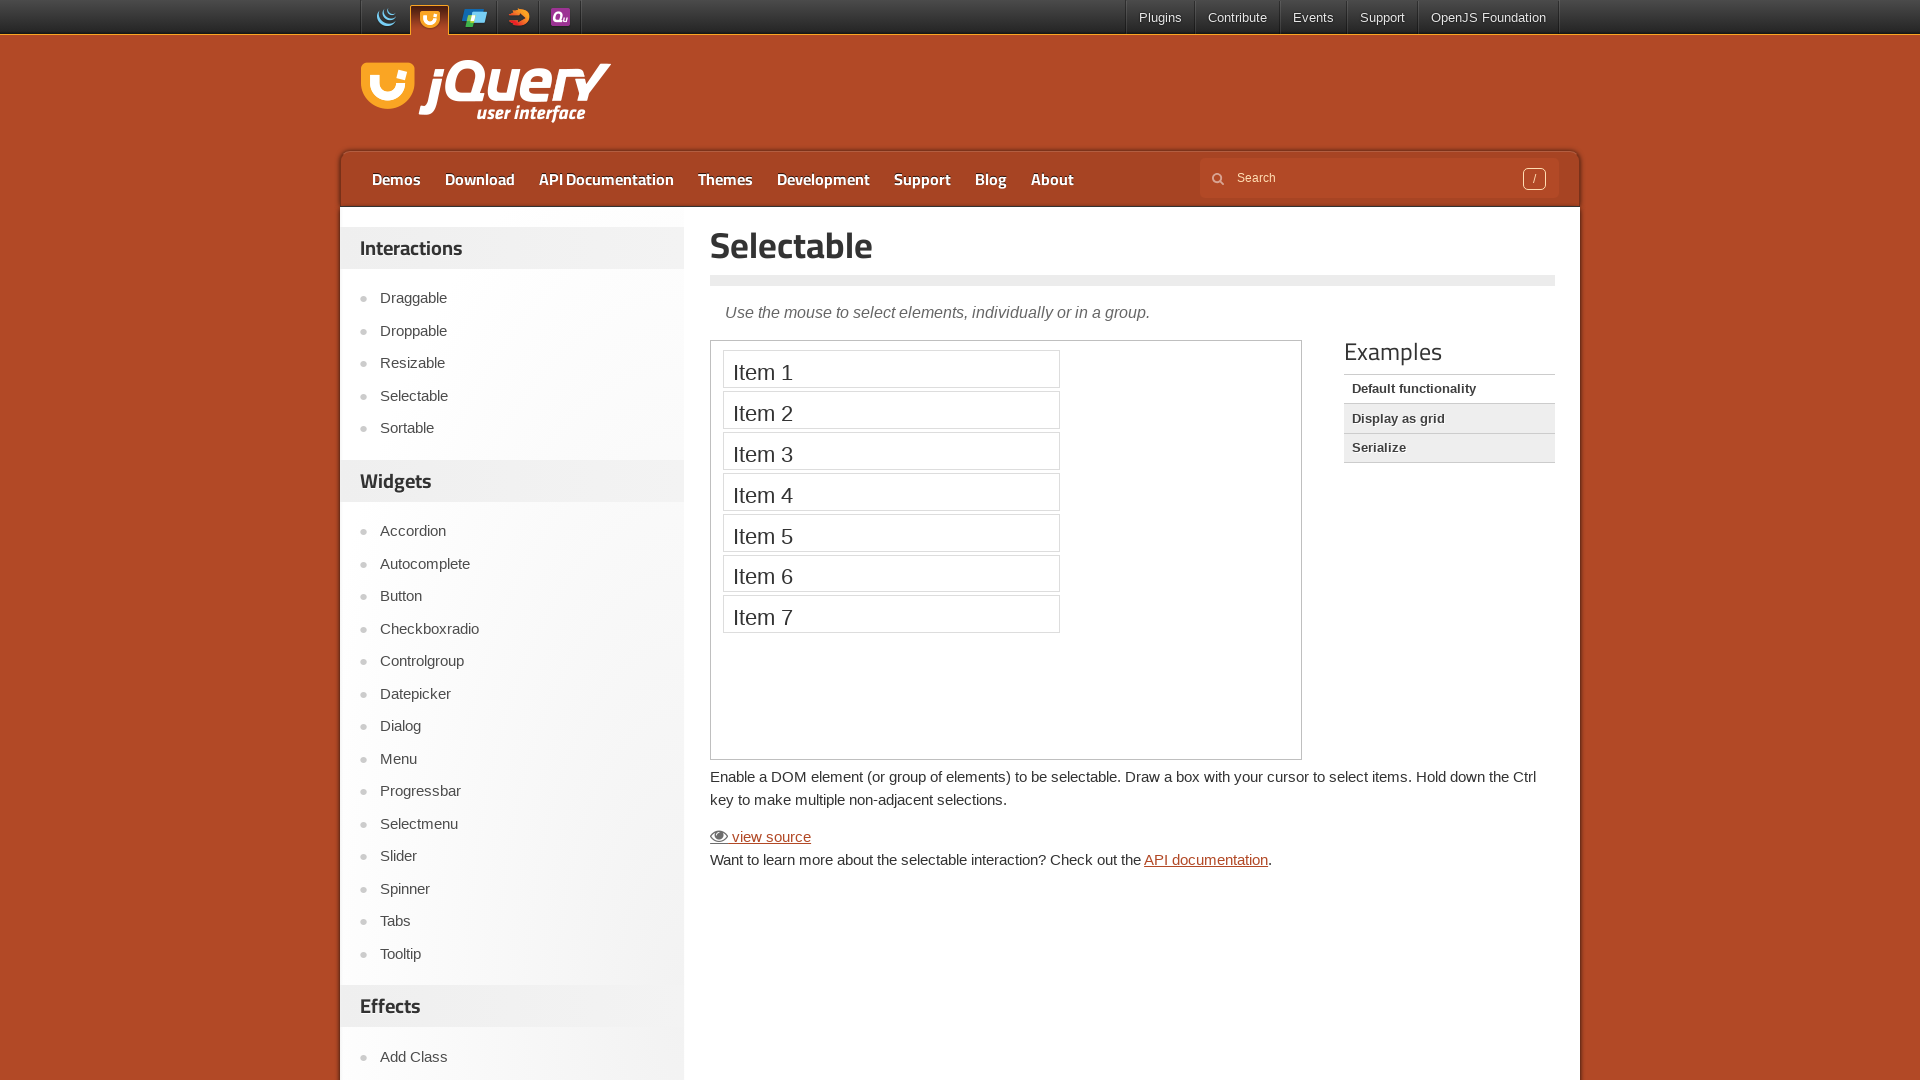

Ctrl+clicked on Item 1 to select it at (891, 369) on .demo-frame >> internal:control=enter-frame >> xpath=//li[contains(.,'Item 1')]
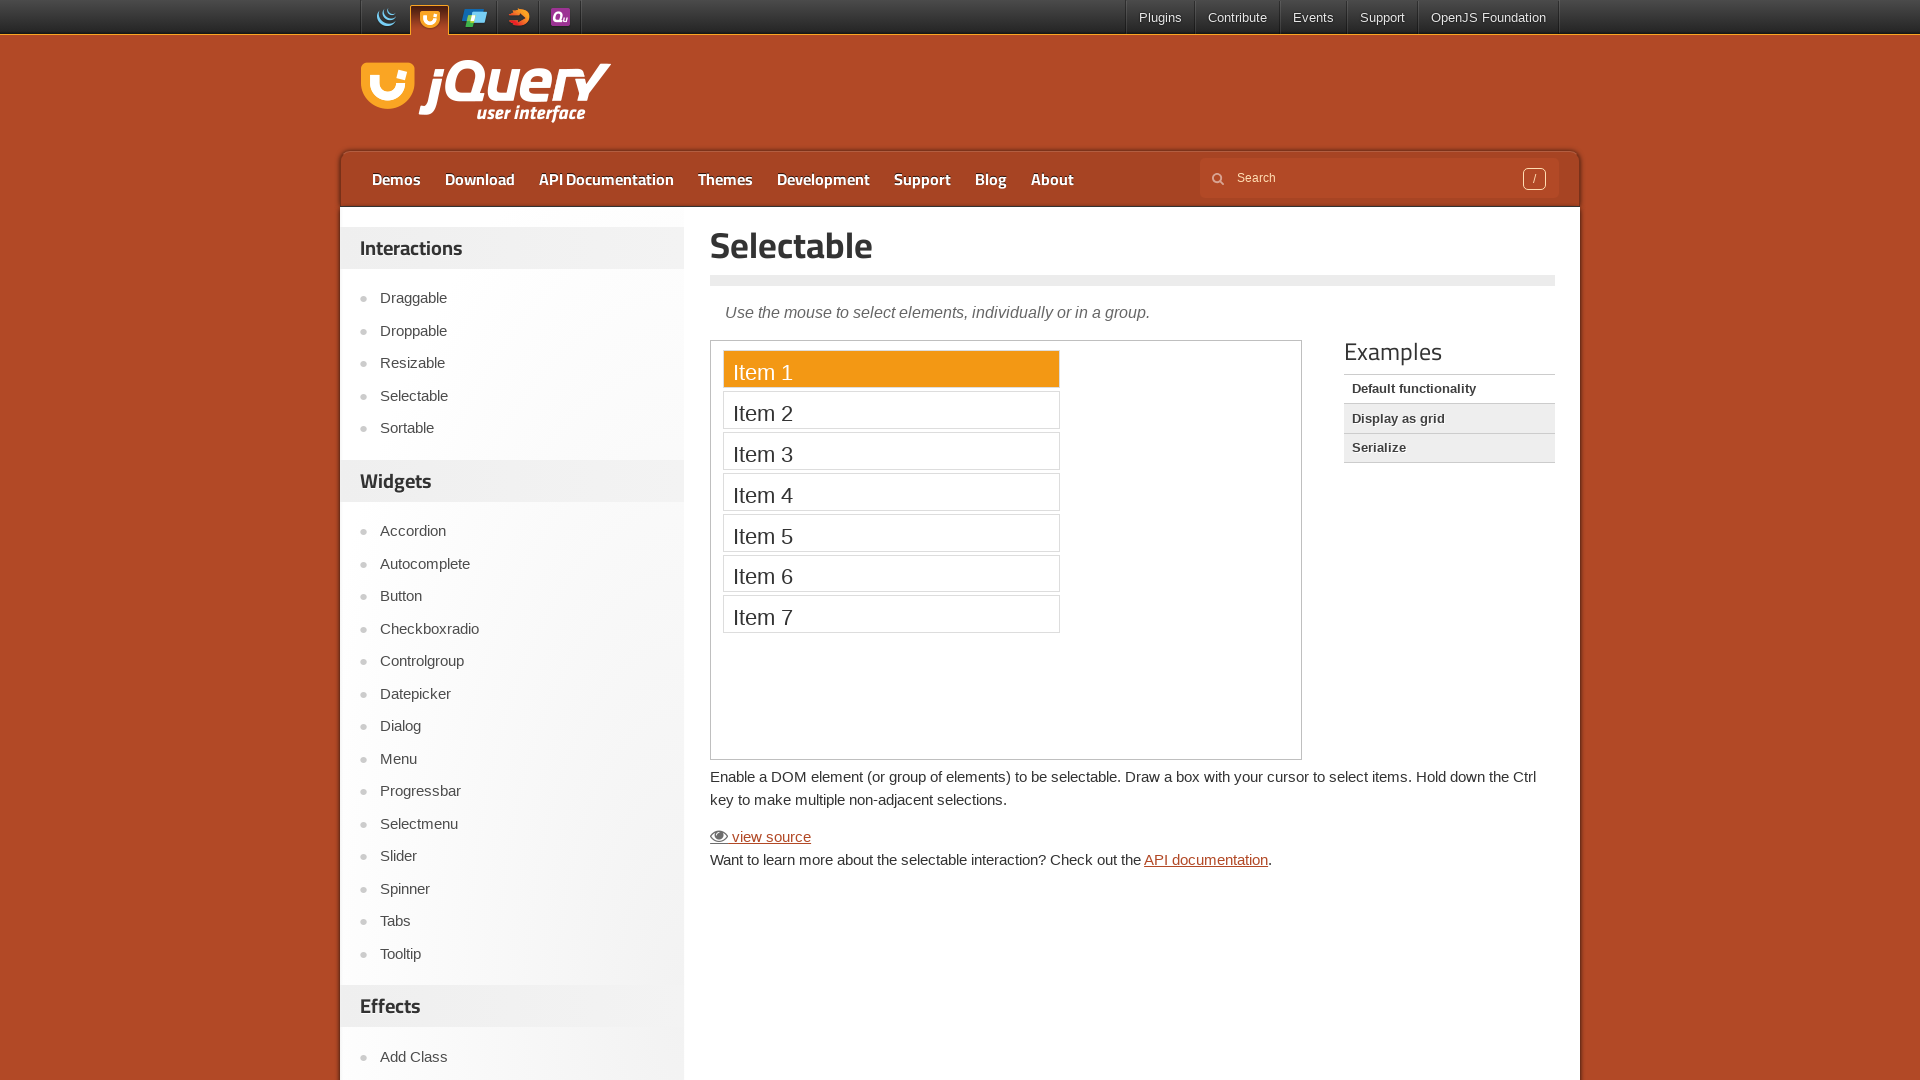

Ctrl+clicked on Item 3 to add it to selection at (891, 451) on .demo-frame >> internal:control=enter-frame >> xpath=//li[contains(.,'Item 3')]
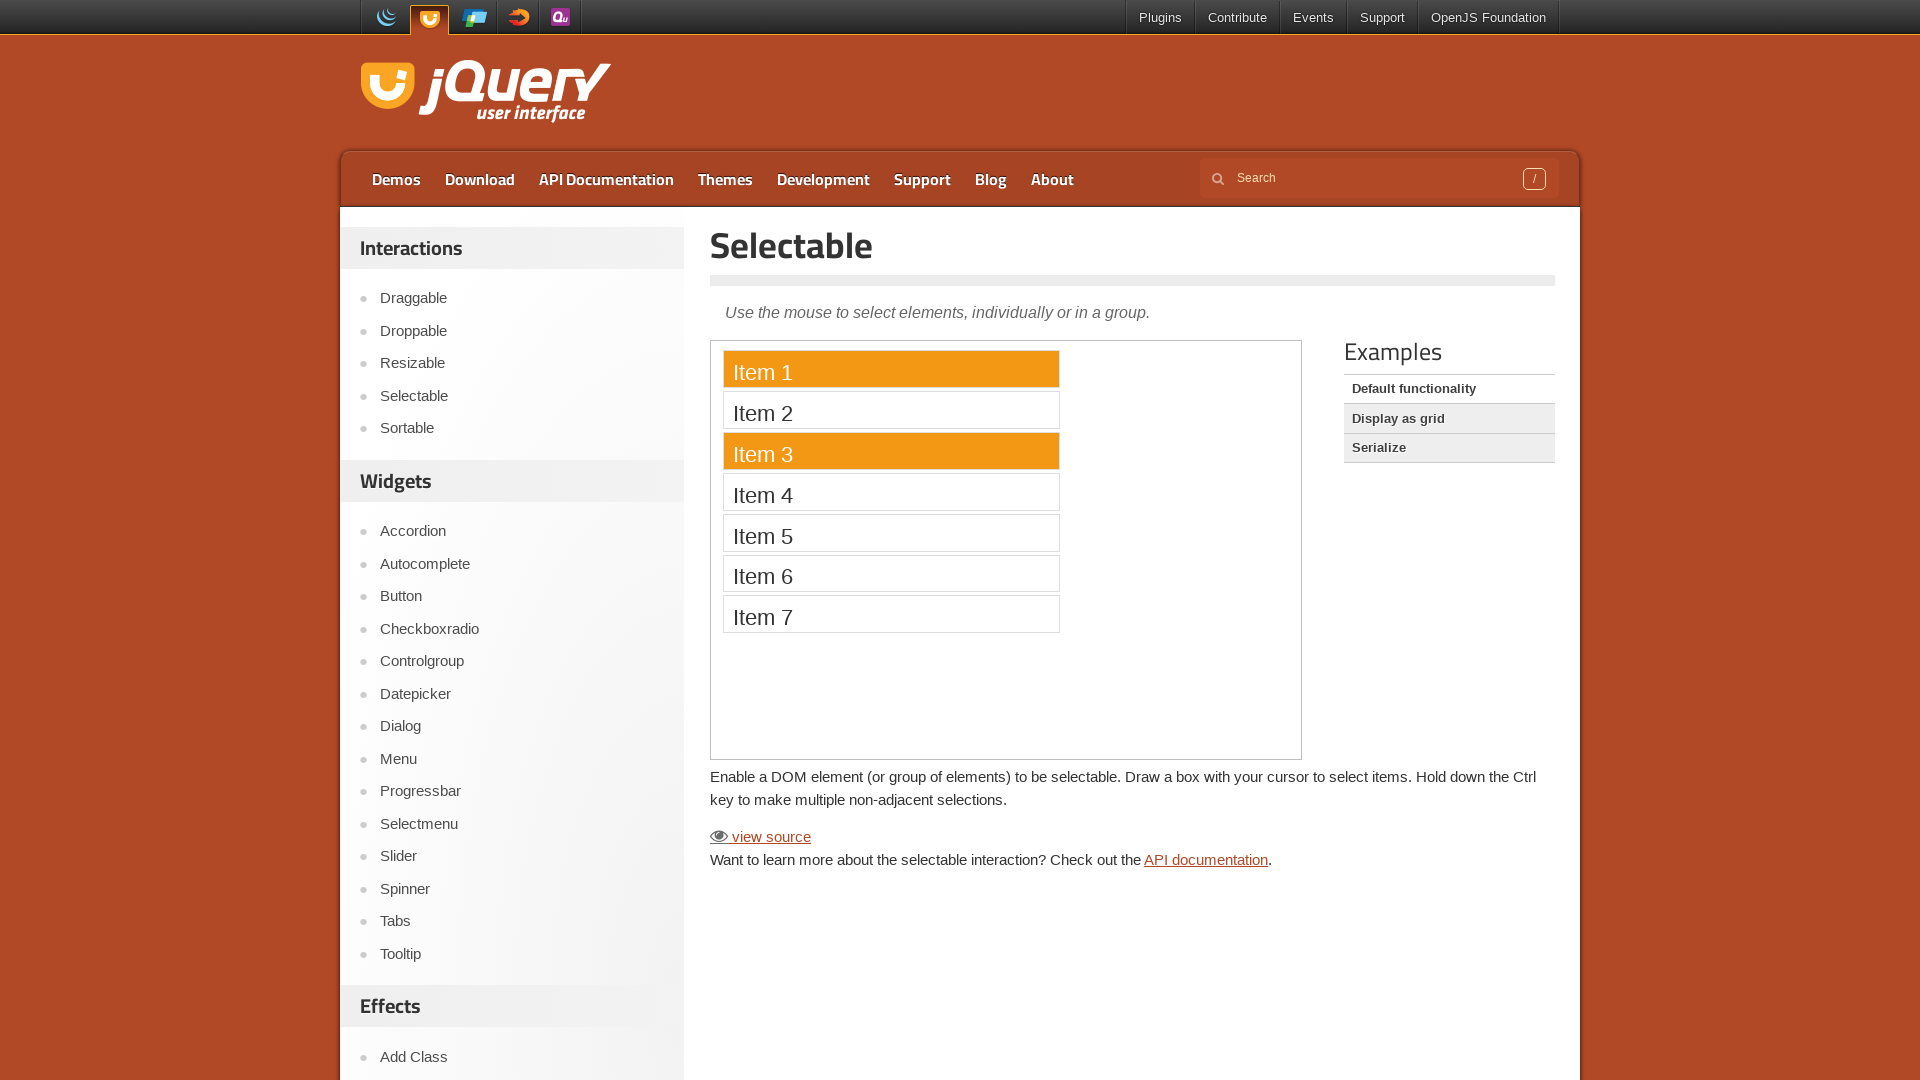

Ctrl+clicked on Item 5 to add it to selection at (891, 532) on .demo-frame >> internal:control=enter-frame >> xpath=//li[contains(.,'Item 5')]
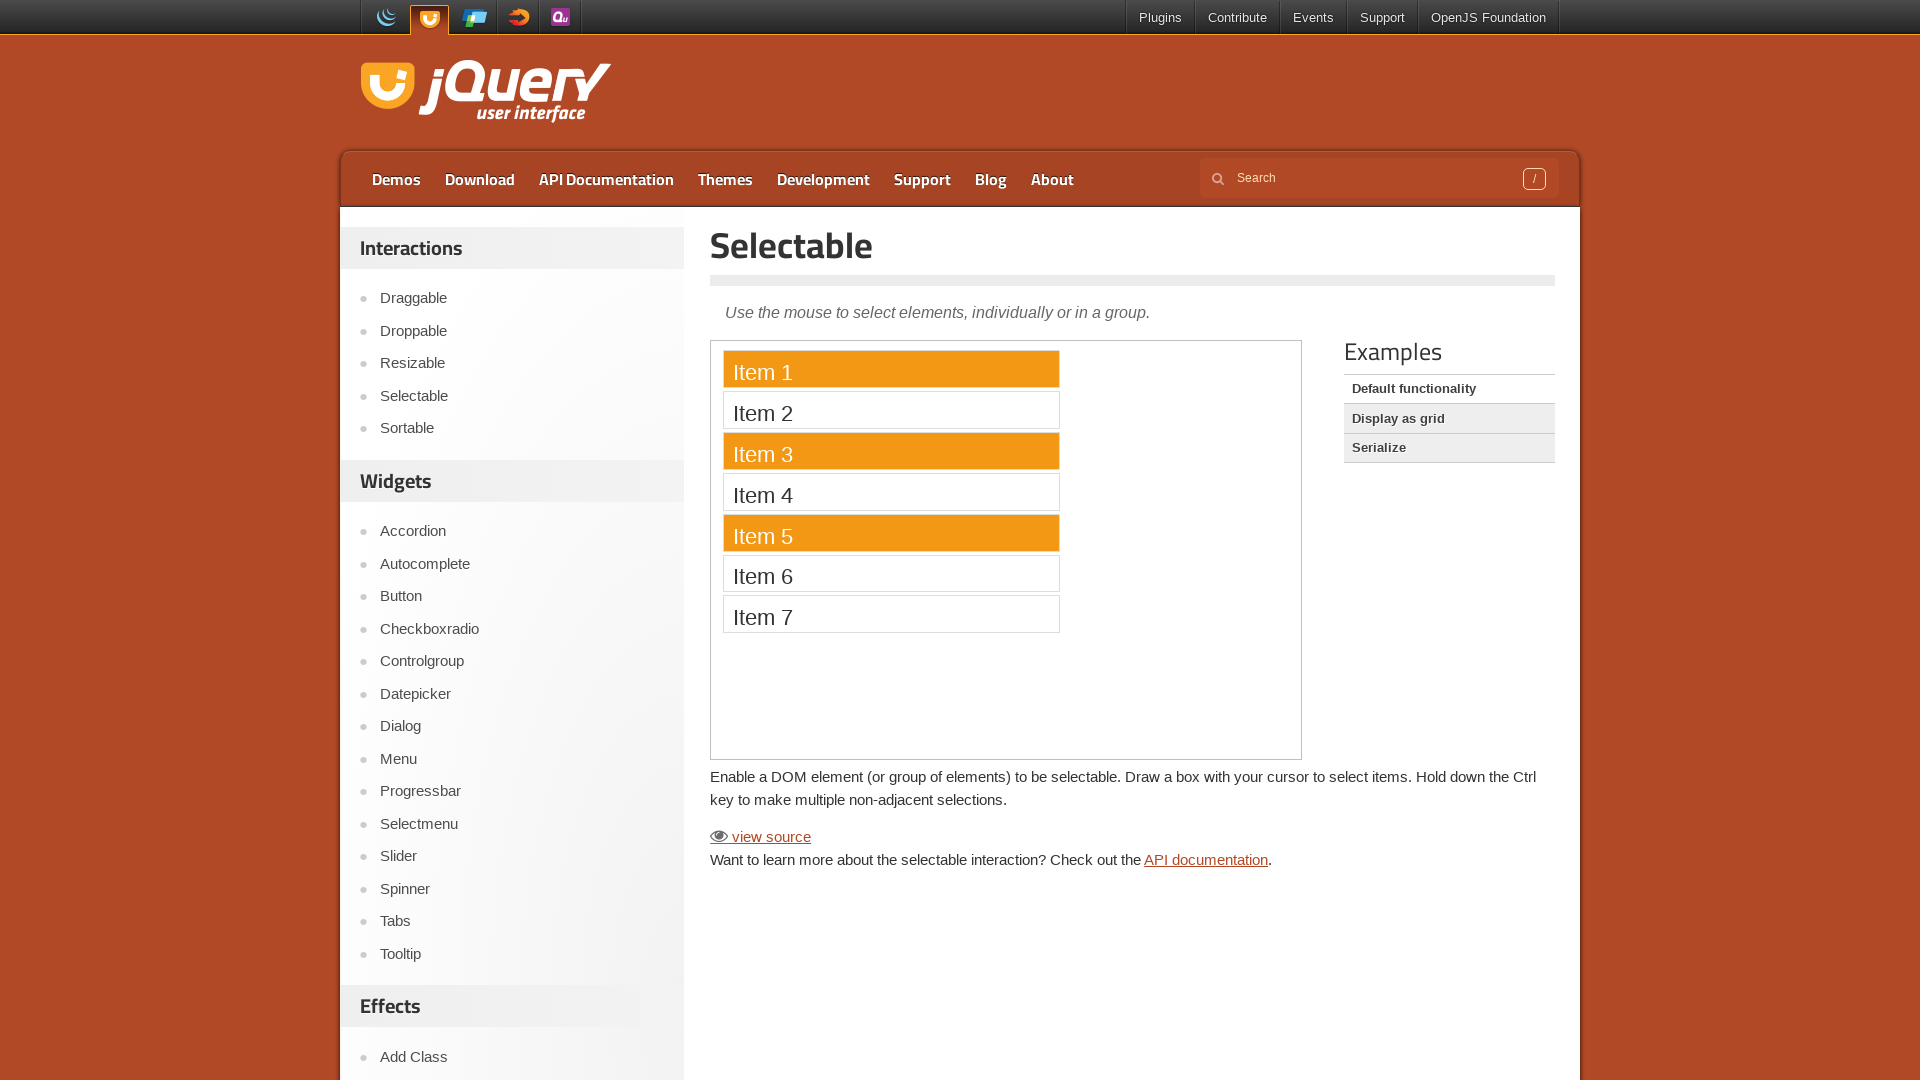

Ctrl+clicked on Item 7 to add it to selection at (891, 614) on .demo-frame >> internal:control=enter-frame >> xpath=//li[contains(.,'Item 7')]
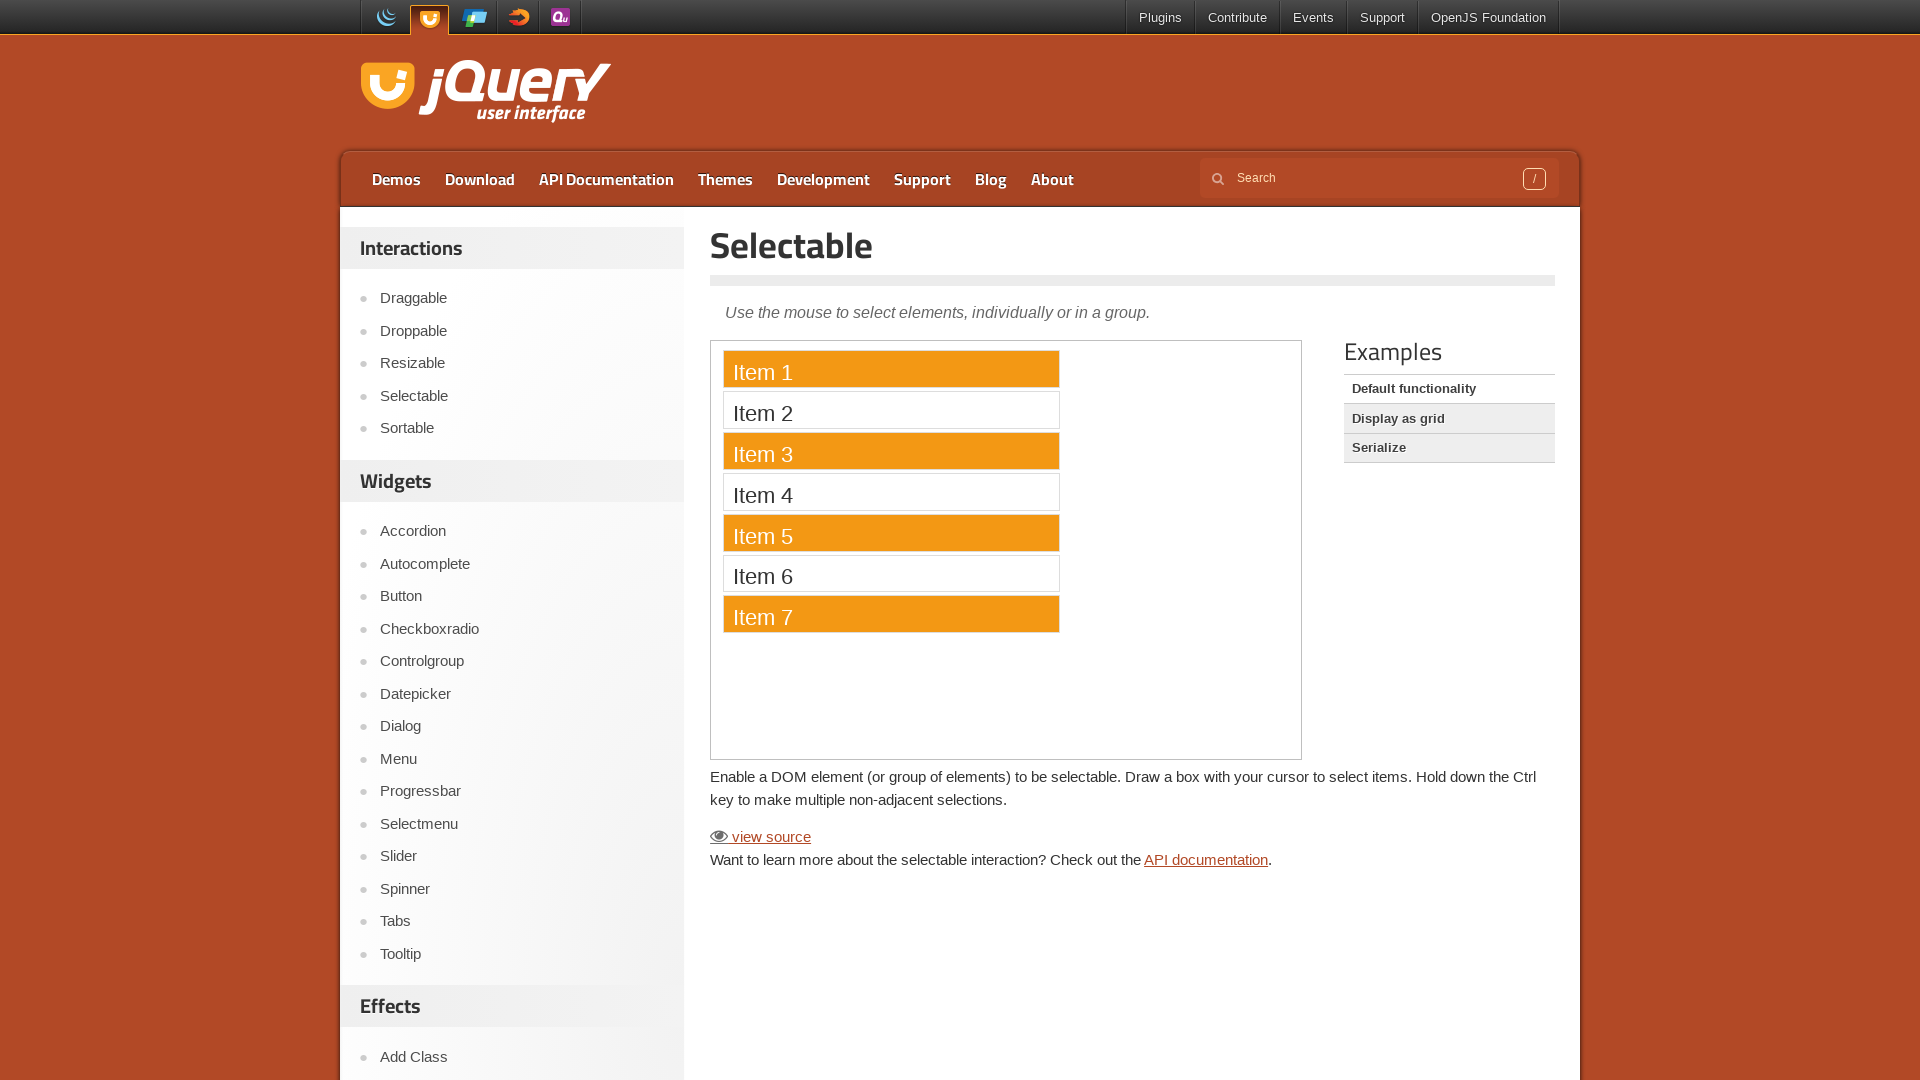

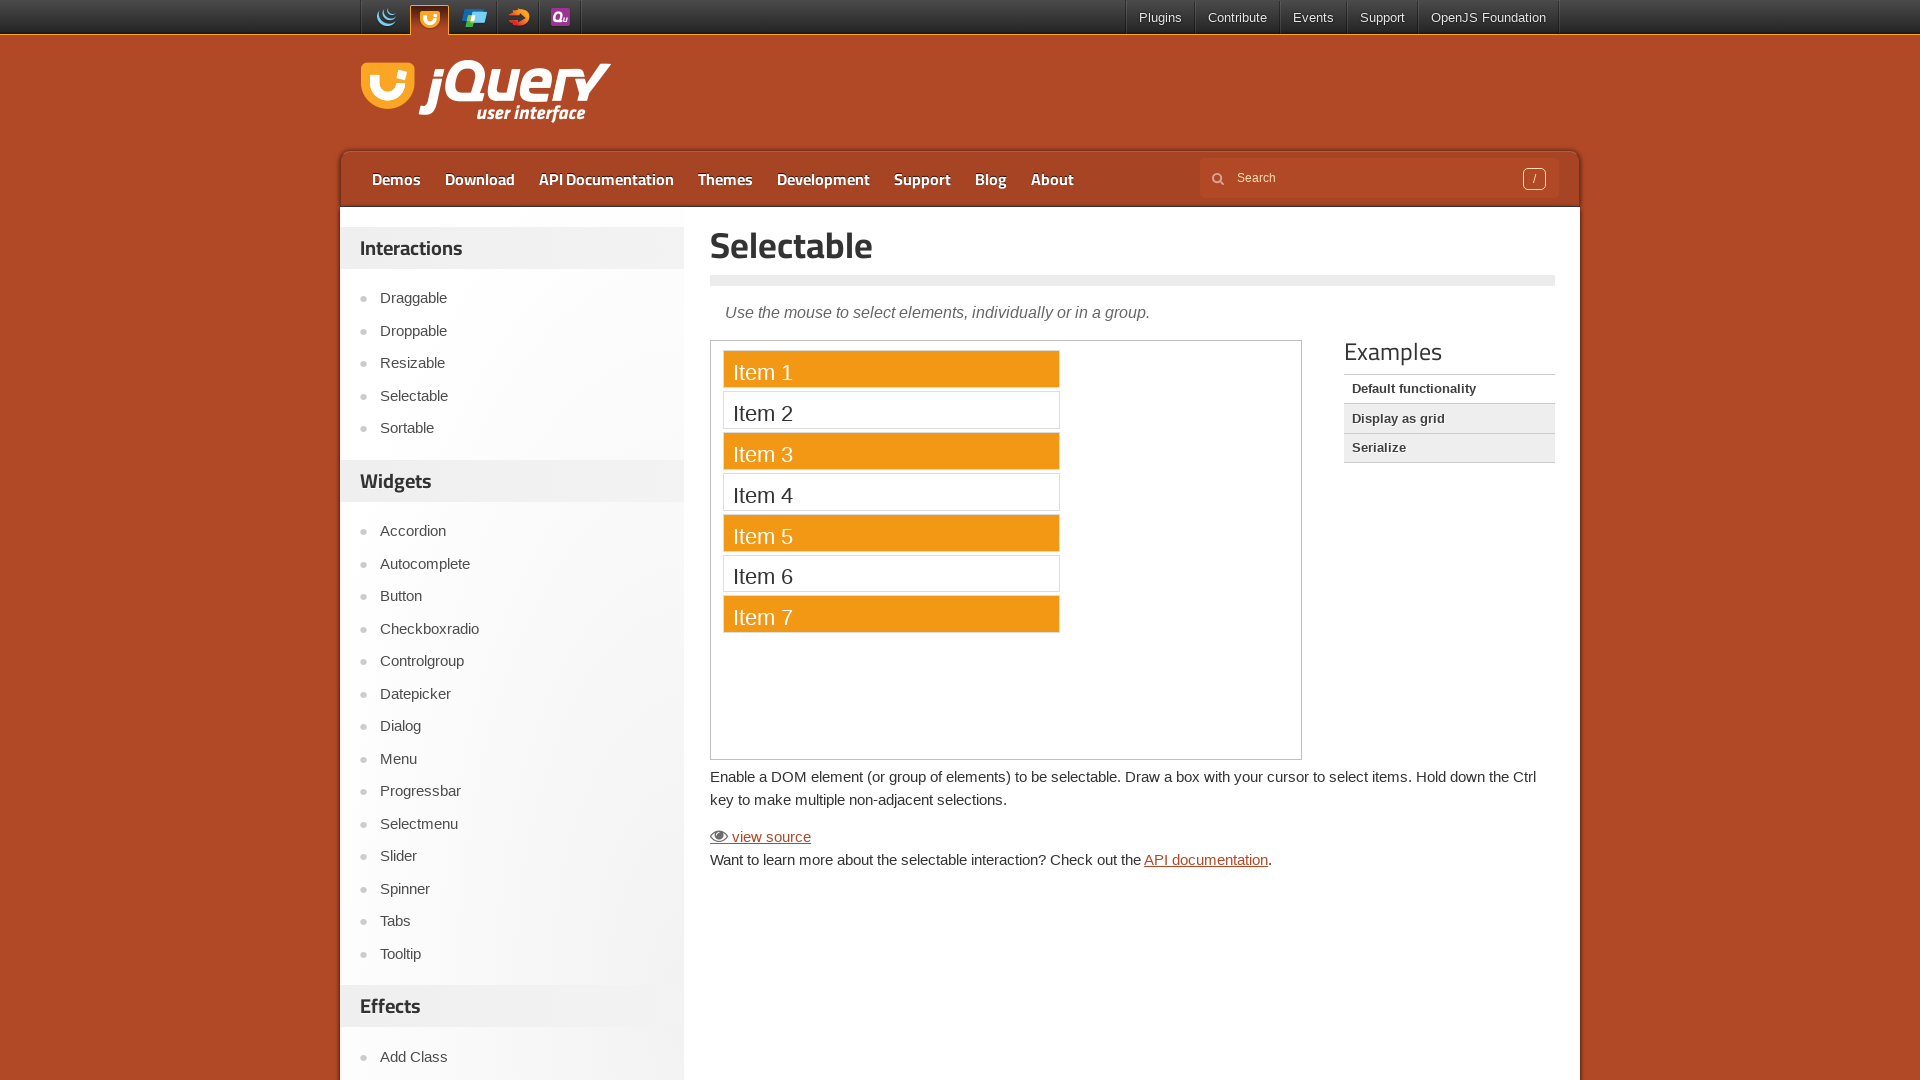